Tests address field validation by submitting form without address and verifying error alert

Starting URL: http://automationbykrishna.com

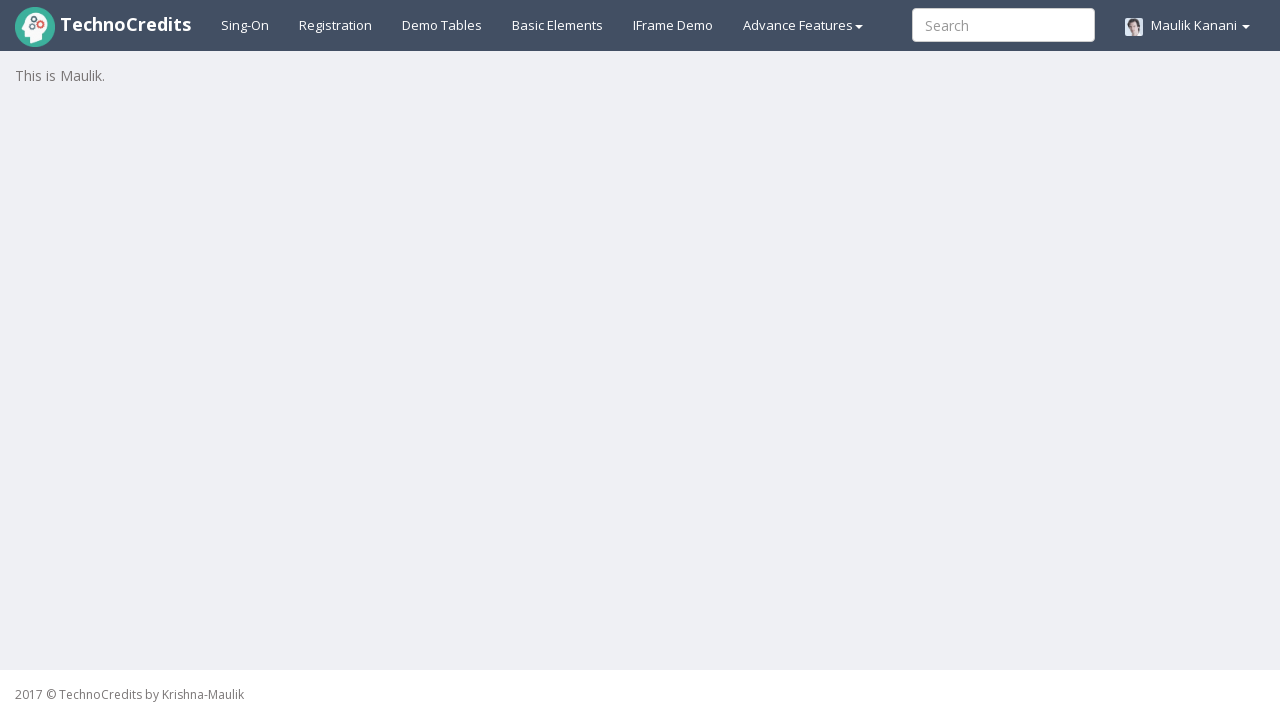

Clicked on Registration link at (336, 25) on xpath=//a[@id='registration2']
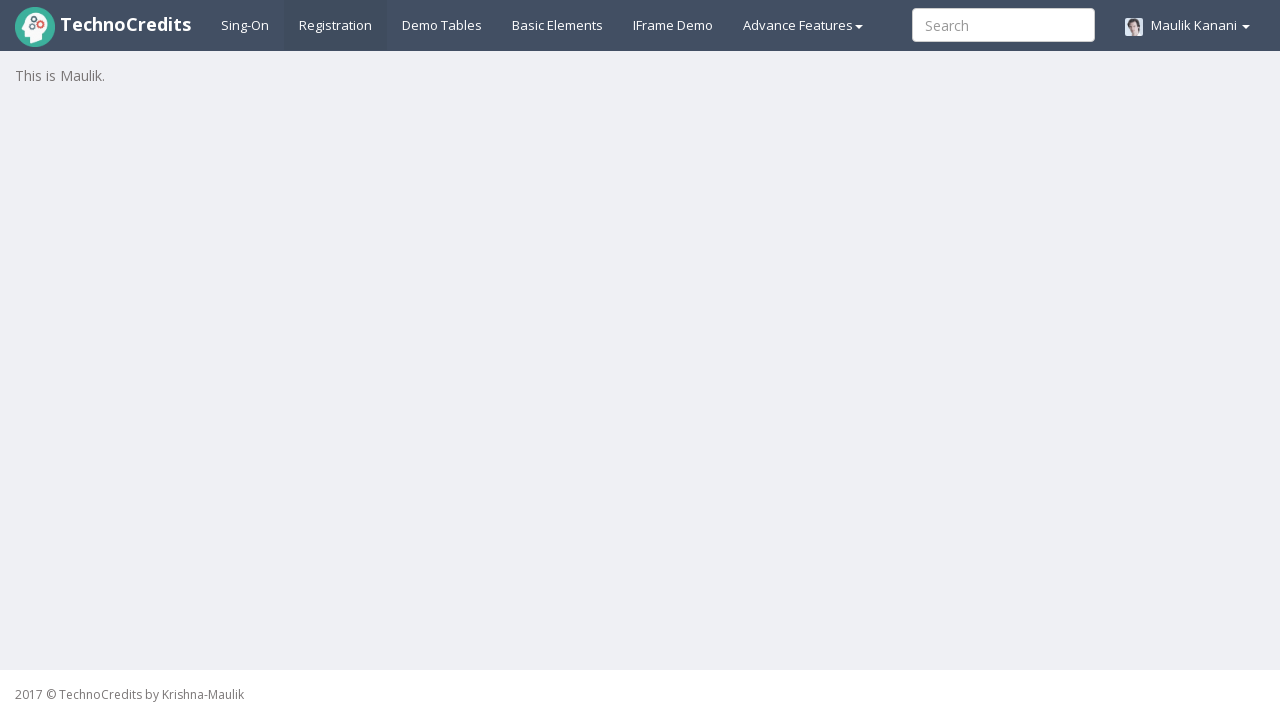

Filled first name field with 'JohnDoe' on //input[@name='fName']
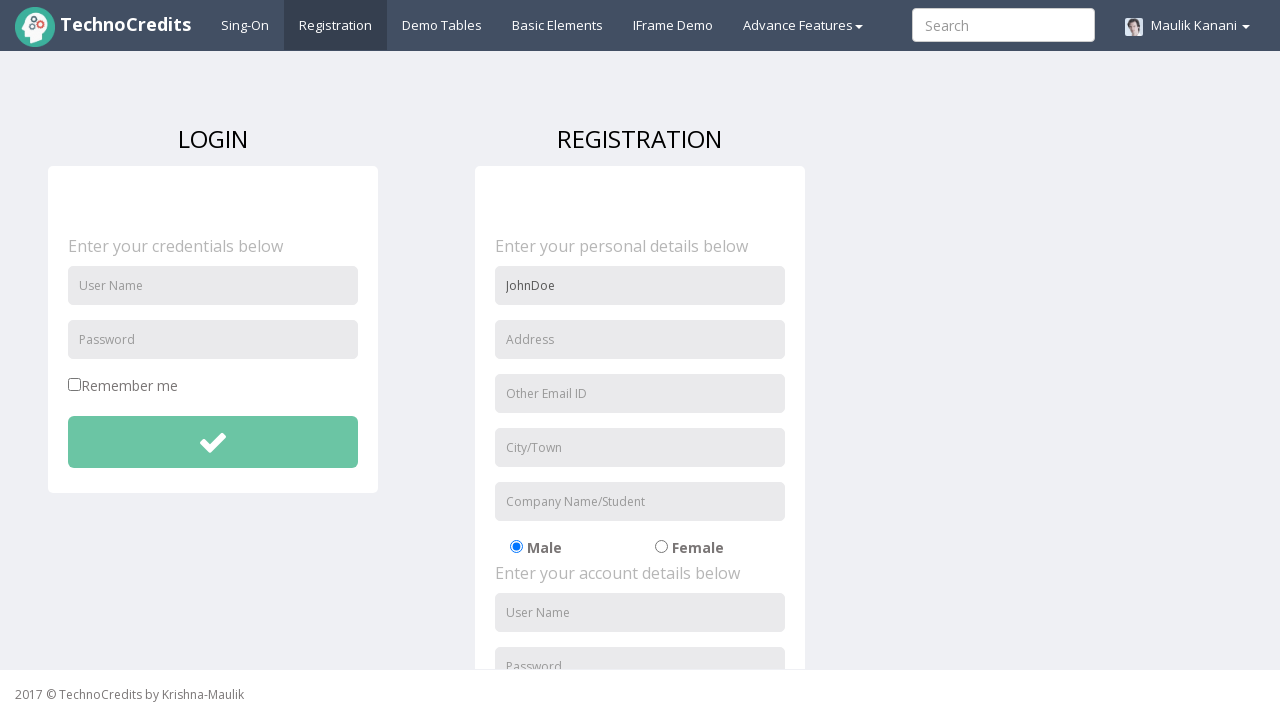

Filled email field with 'john.doe@email.com' on //input[@name='useremail']
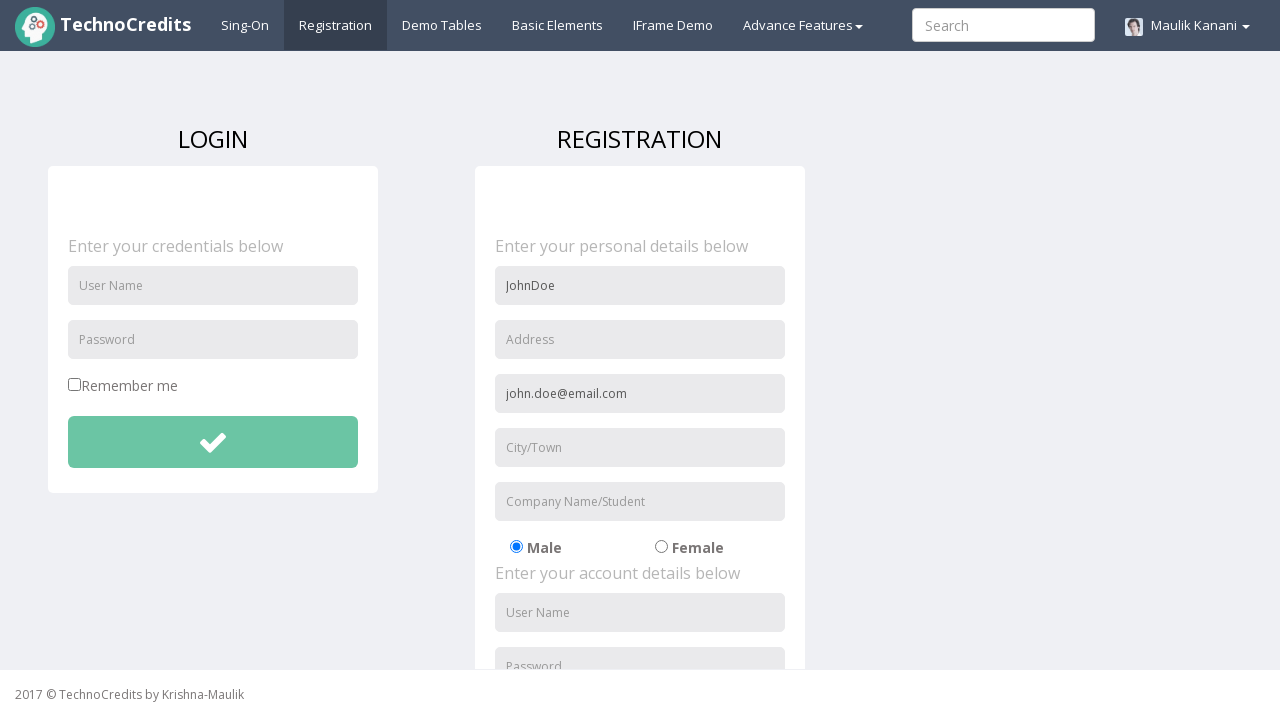

Filled city/town field with 'Boston' on //input[@placeholder='City/Town']
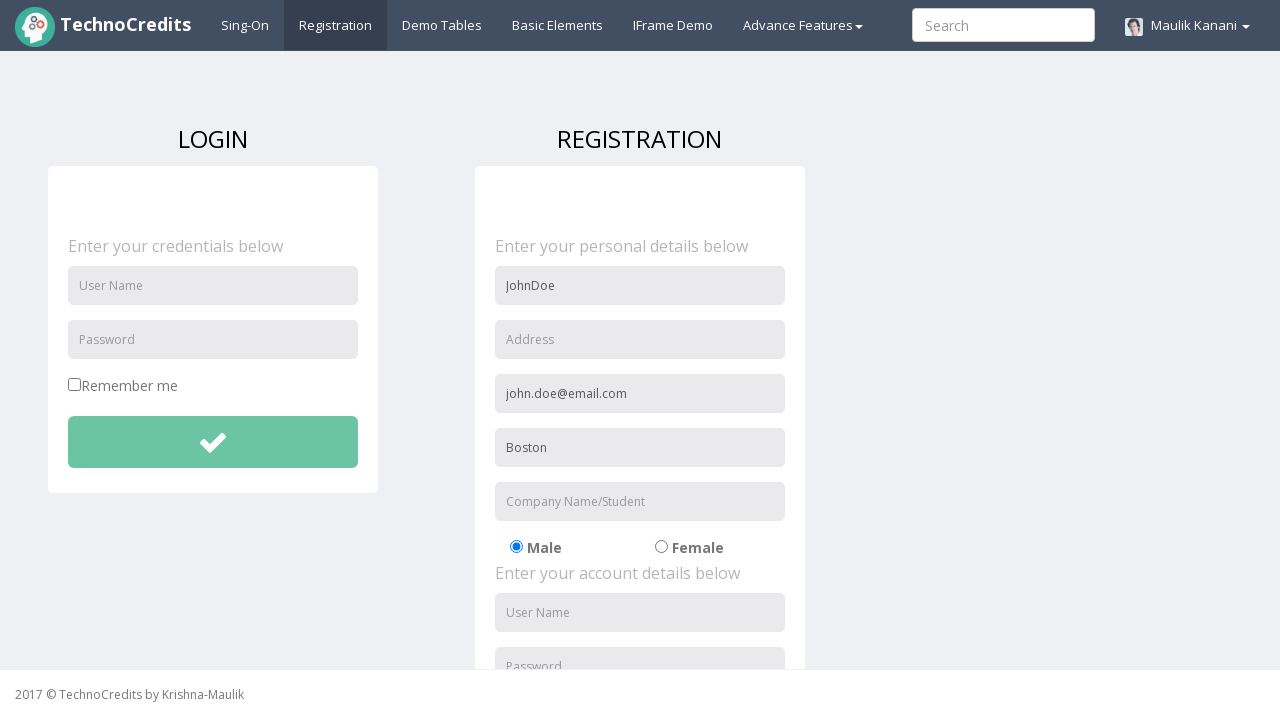

Filled organization field with 'Doe Industries' on //input[@name='organization']
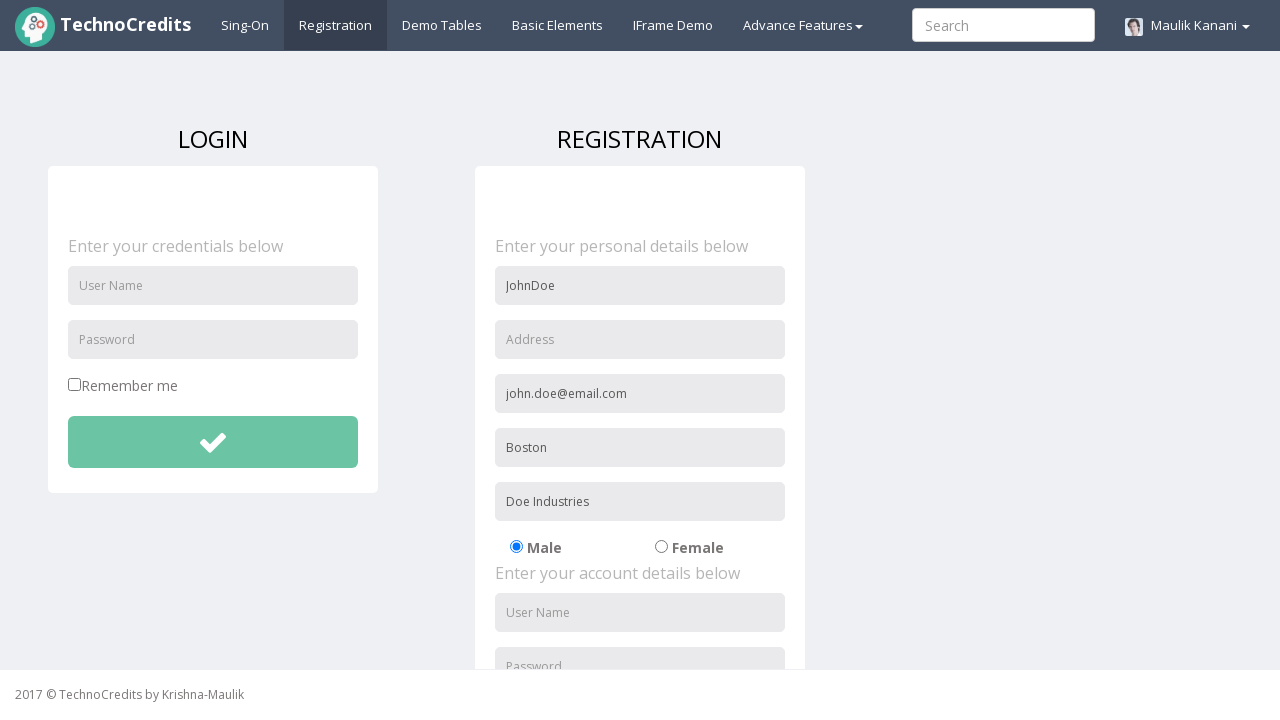

Scrolled down the page by 500 pixels
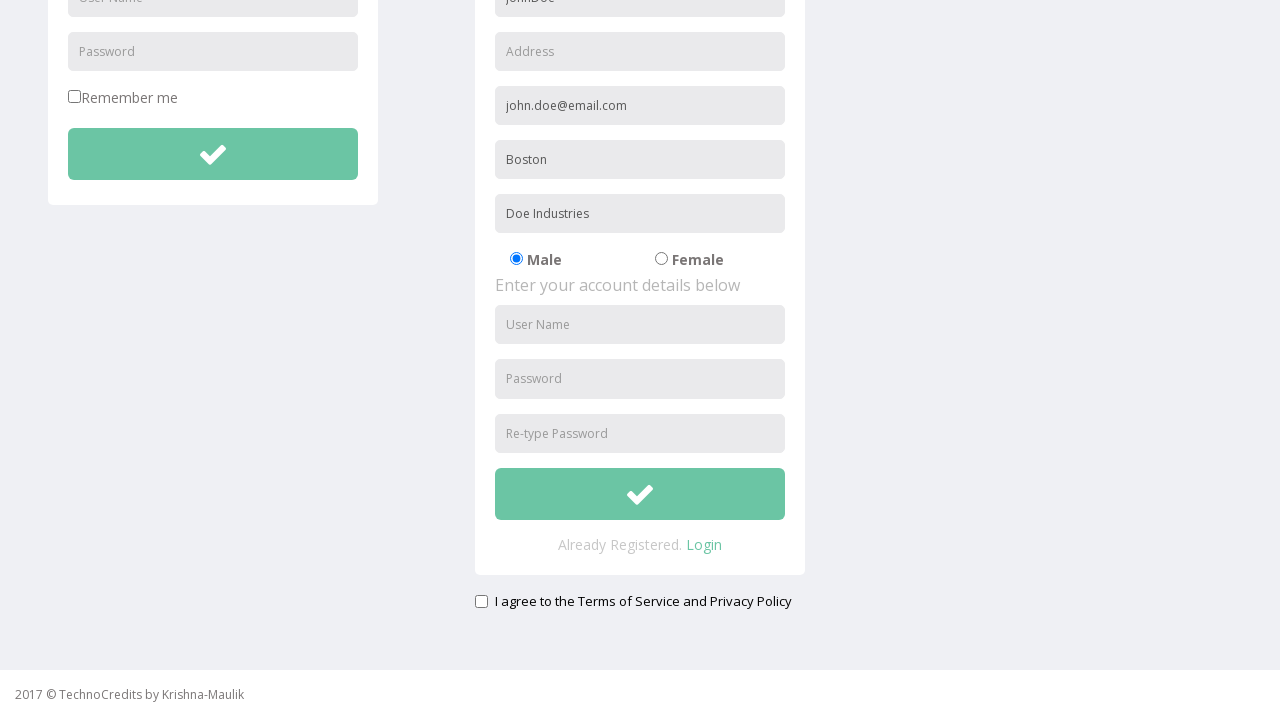

Clicked radio button 'radio-02' at (661, 259) on xpath=//input[@id='radio-02']
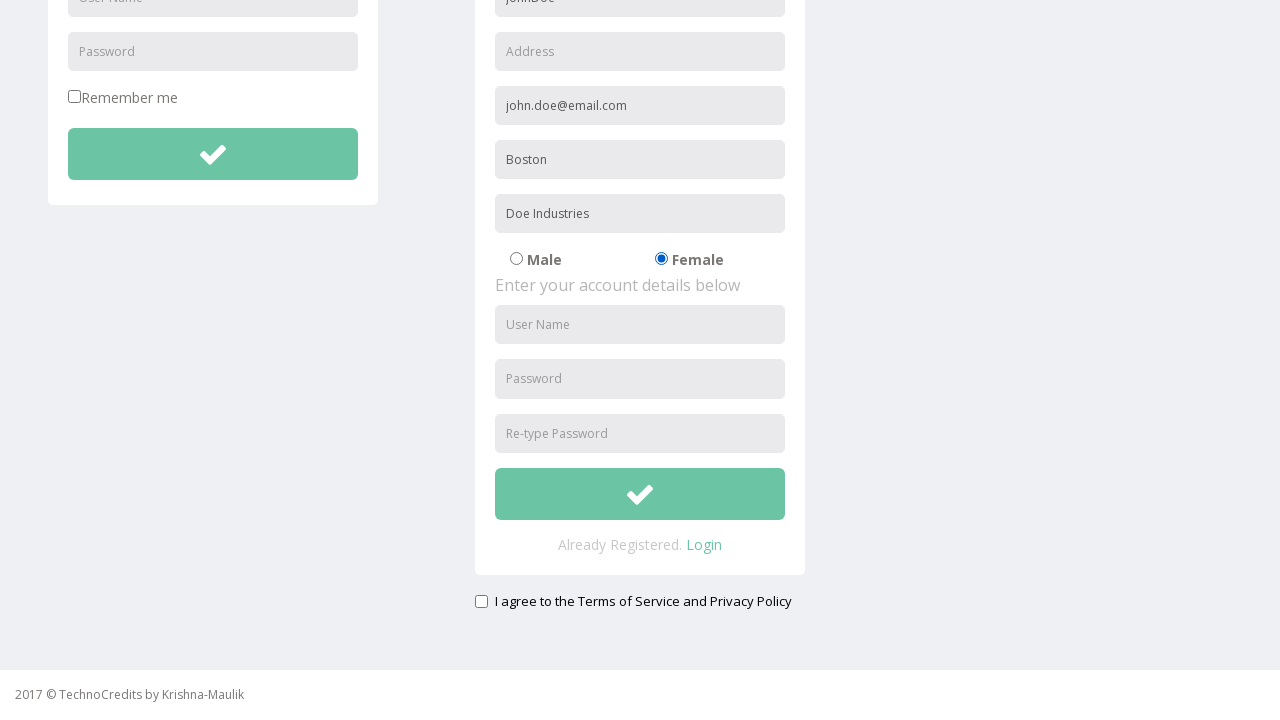

Filled username field with 'JohnDoe789' on //input[@id='usernameReg']
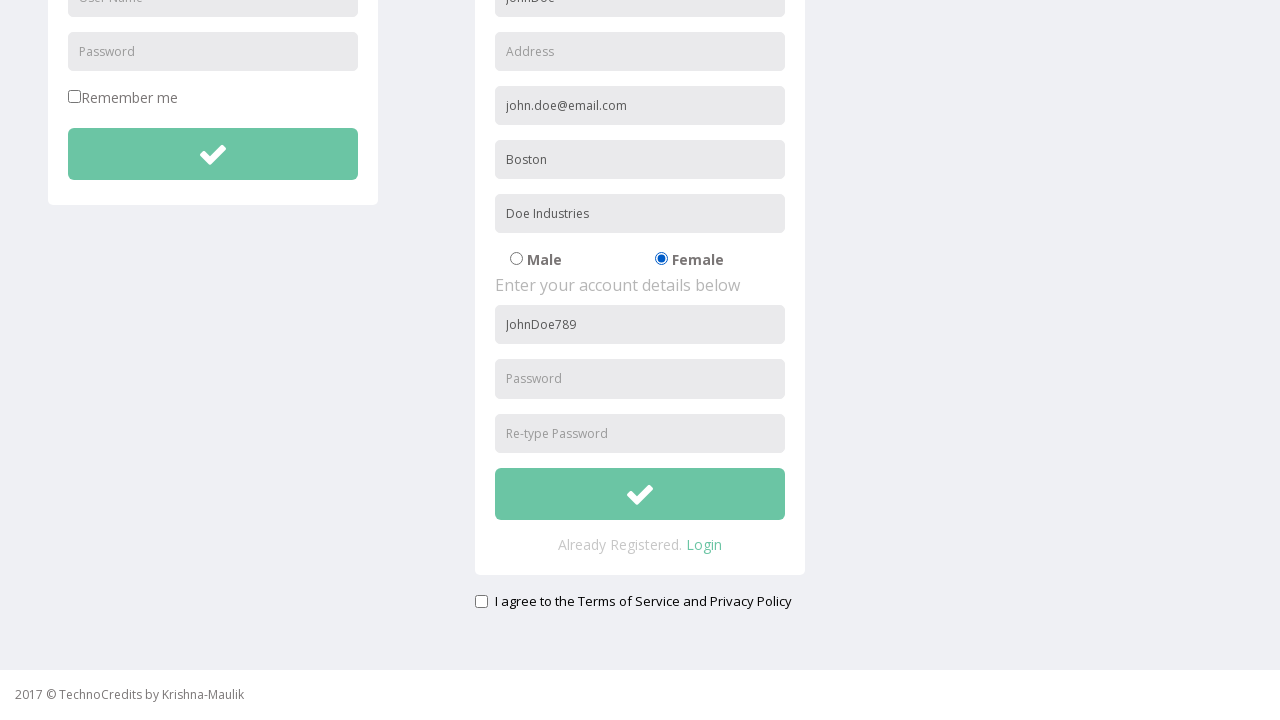

Filled password field with 'JohnPass@789' on //input[@id='passwordReg']
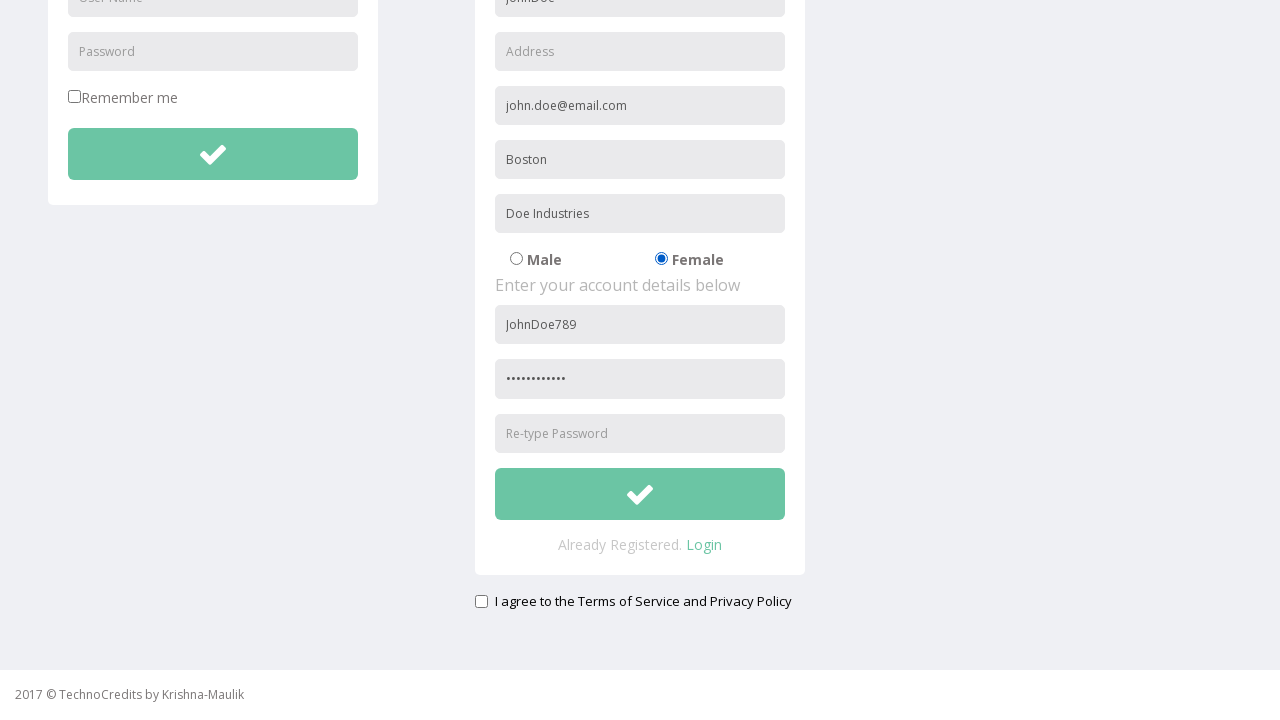

Filled confirm password field with 'JohnPass@789' on //input[@id='repasswordReg']
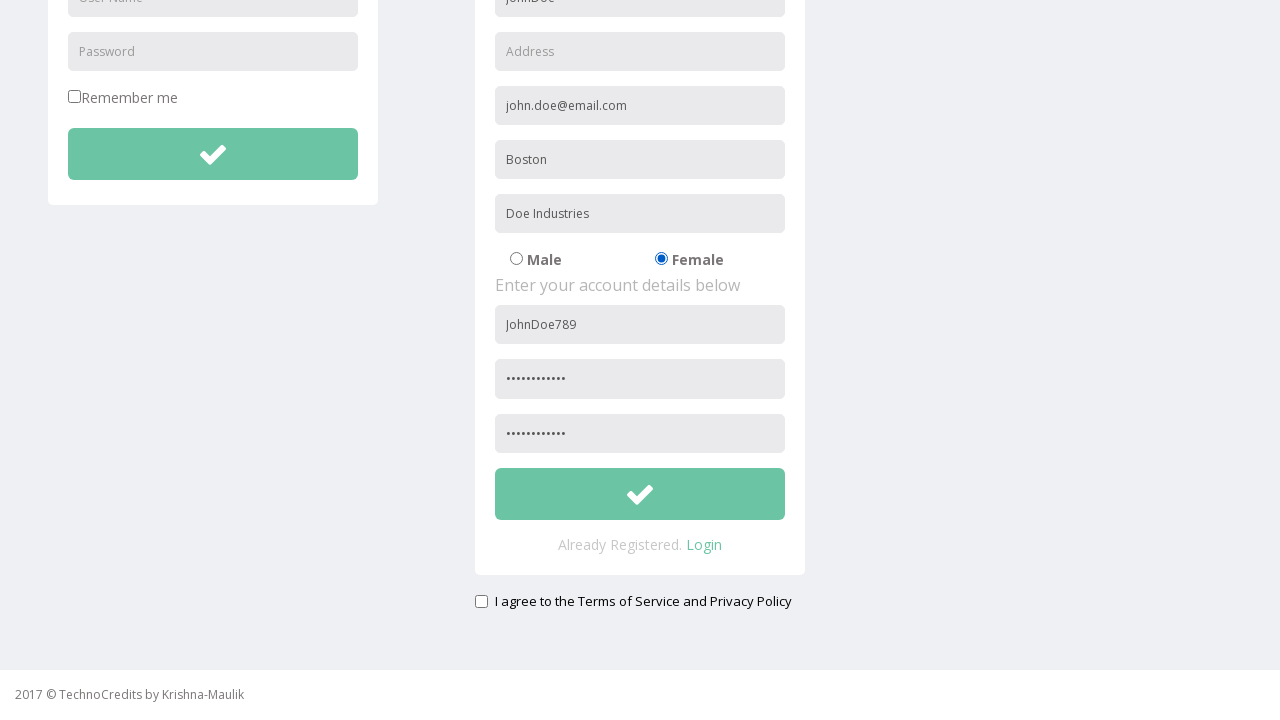

Clicked signup agreement checkbox at (481, 601) on xpath=//input[@id='signupAgreement']
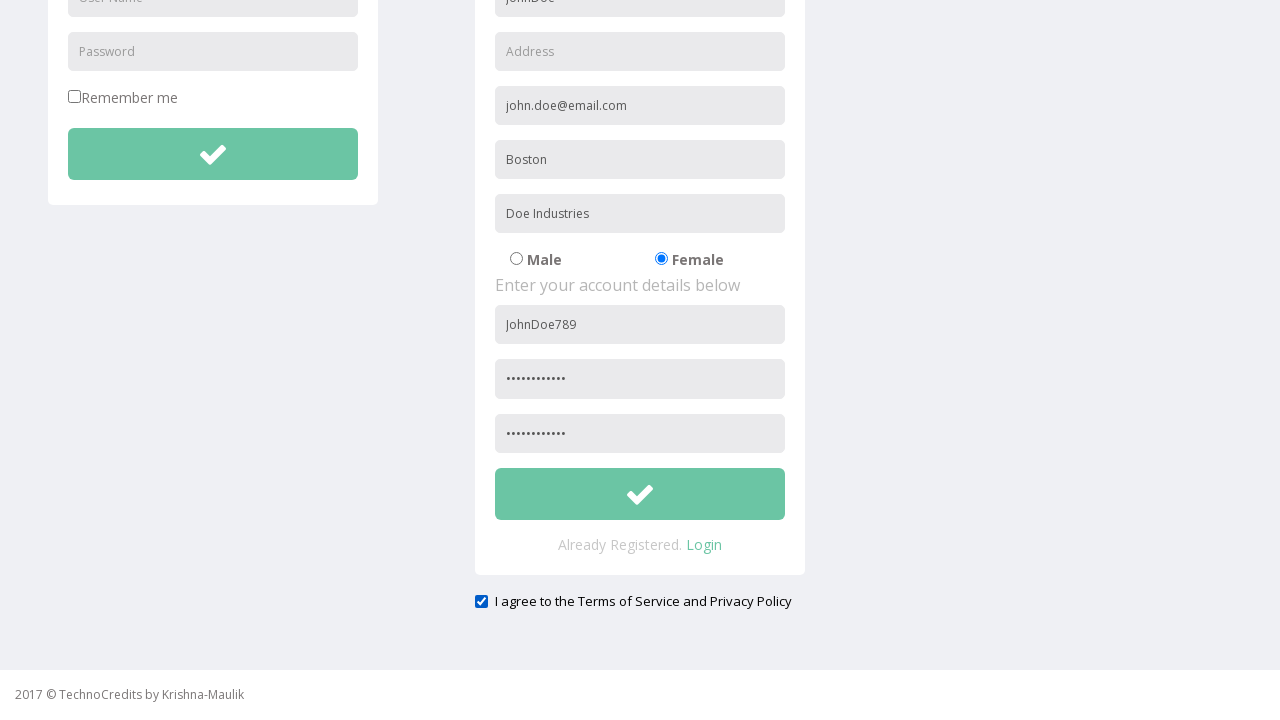

Clicked submit button to submit registration form at (640, 494) on xpath=//button[@id='btnsubmitsignUp']
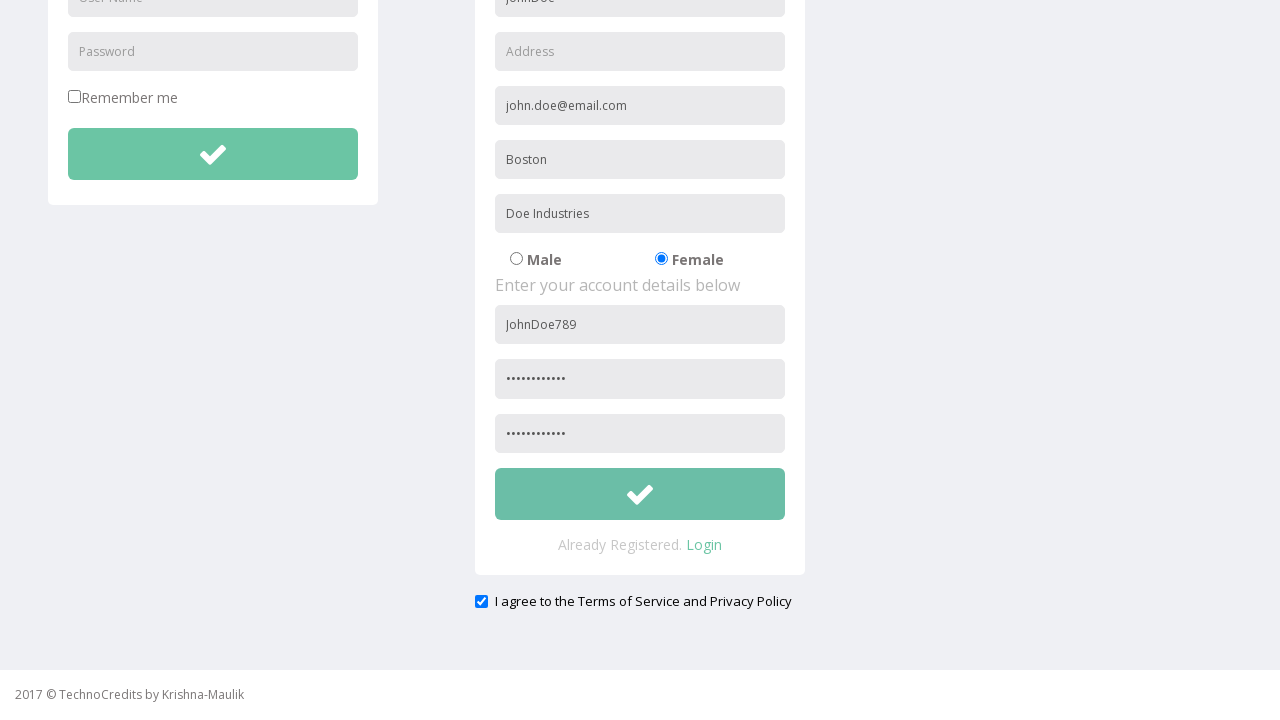

Set up dialog handler to accept address field validation error alert
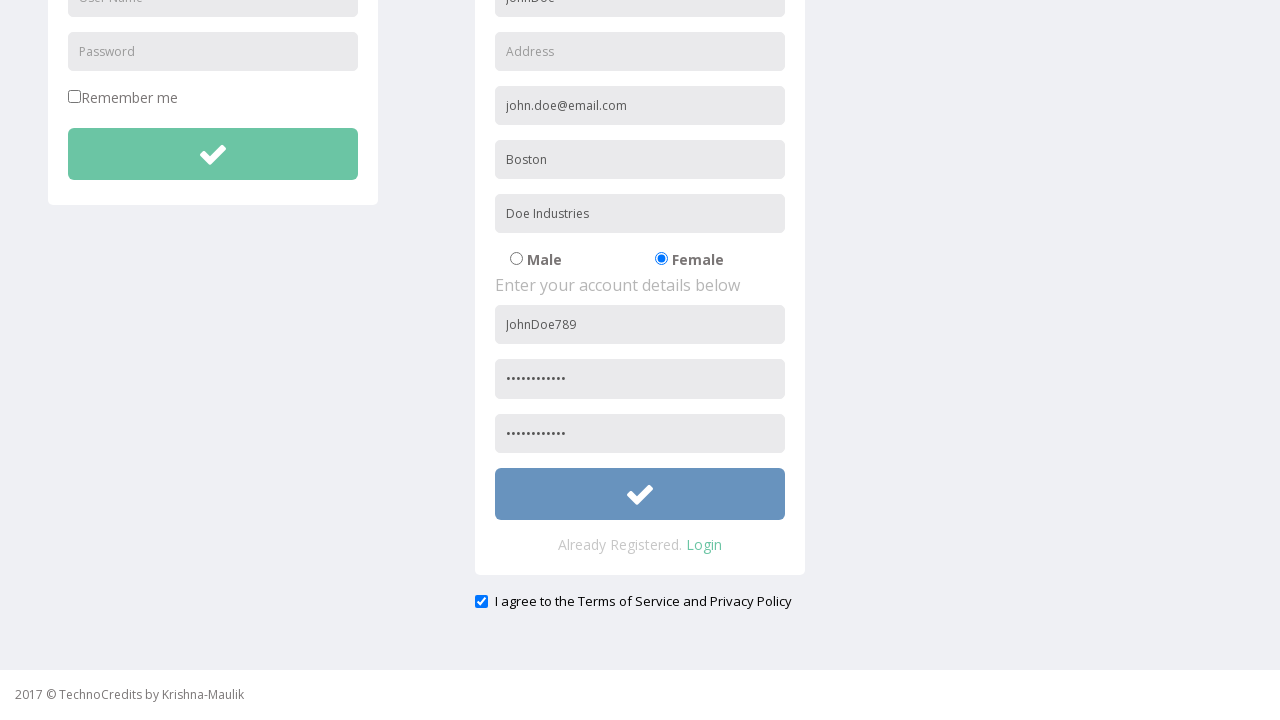

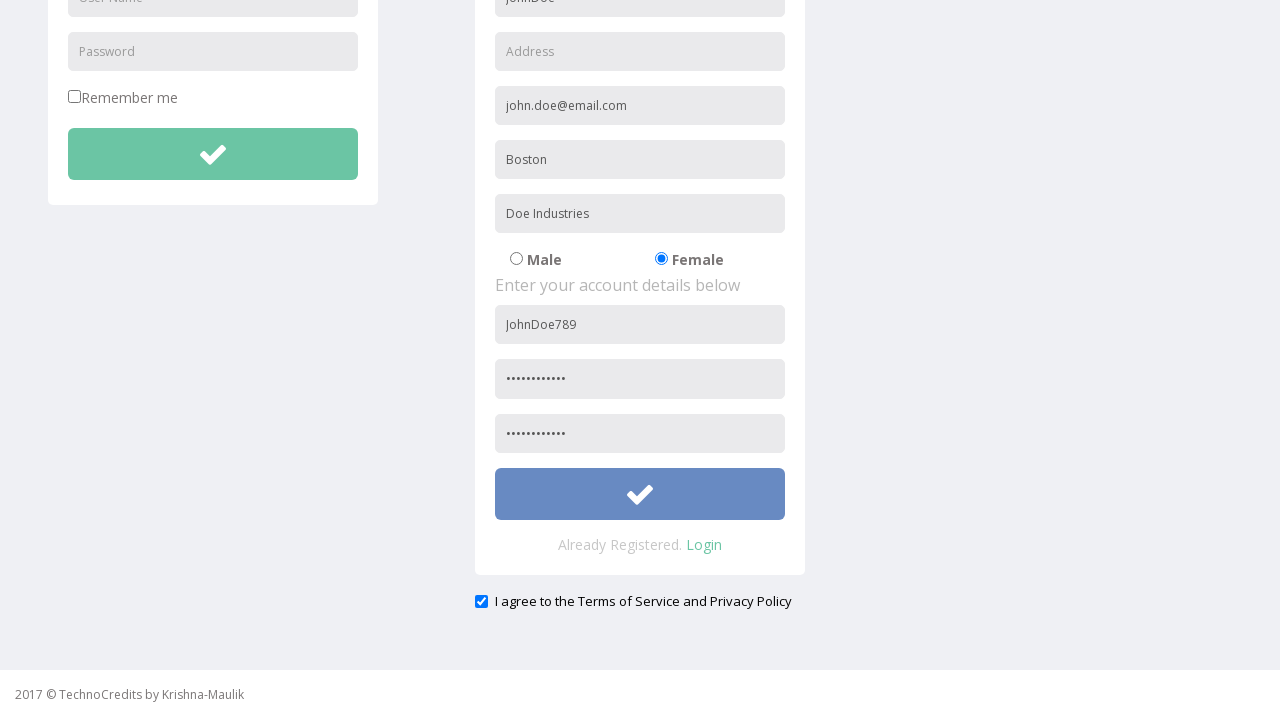